Navigates to a job search page on drushim.co.il, closes any initial popup that appears, and clicks the "load more jobs" button to load additional job listings.

Starting URL: https://www.drushim.co.il/jobs/search/%22%22/?ssaen=1

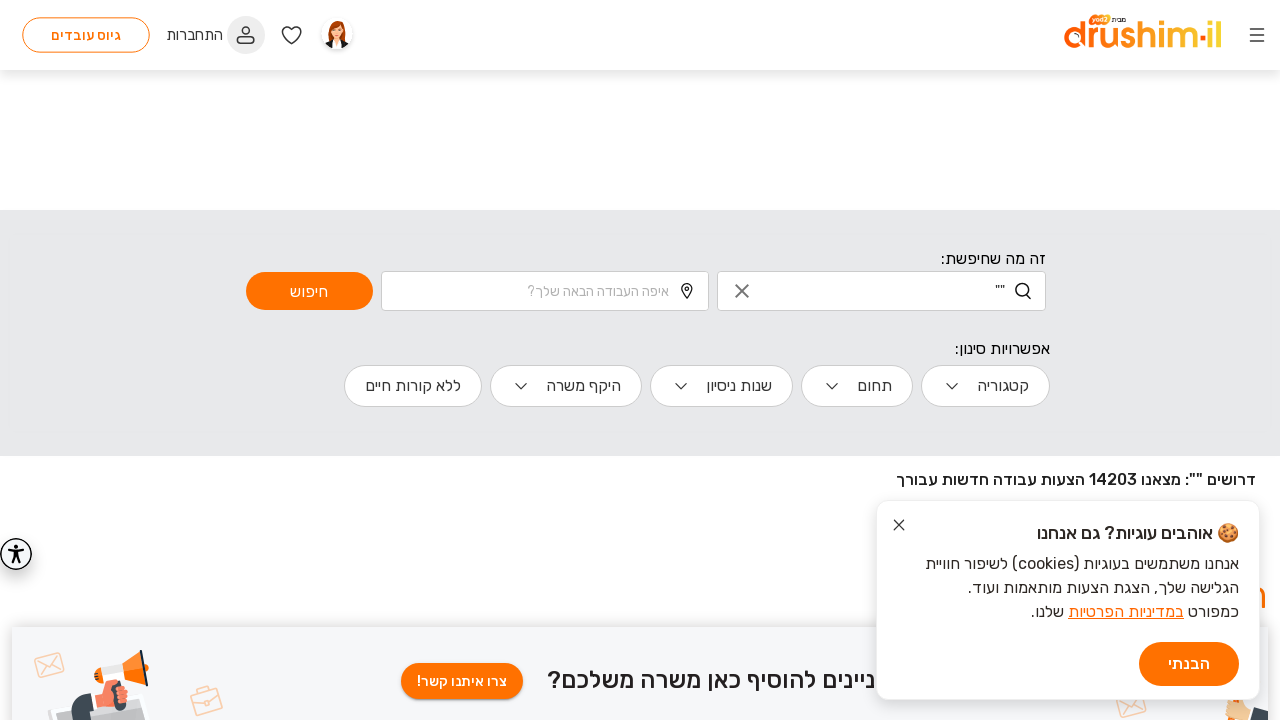

Waited for page to load (domcontentloaded)
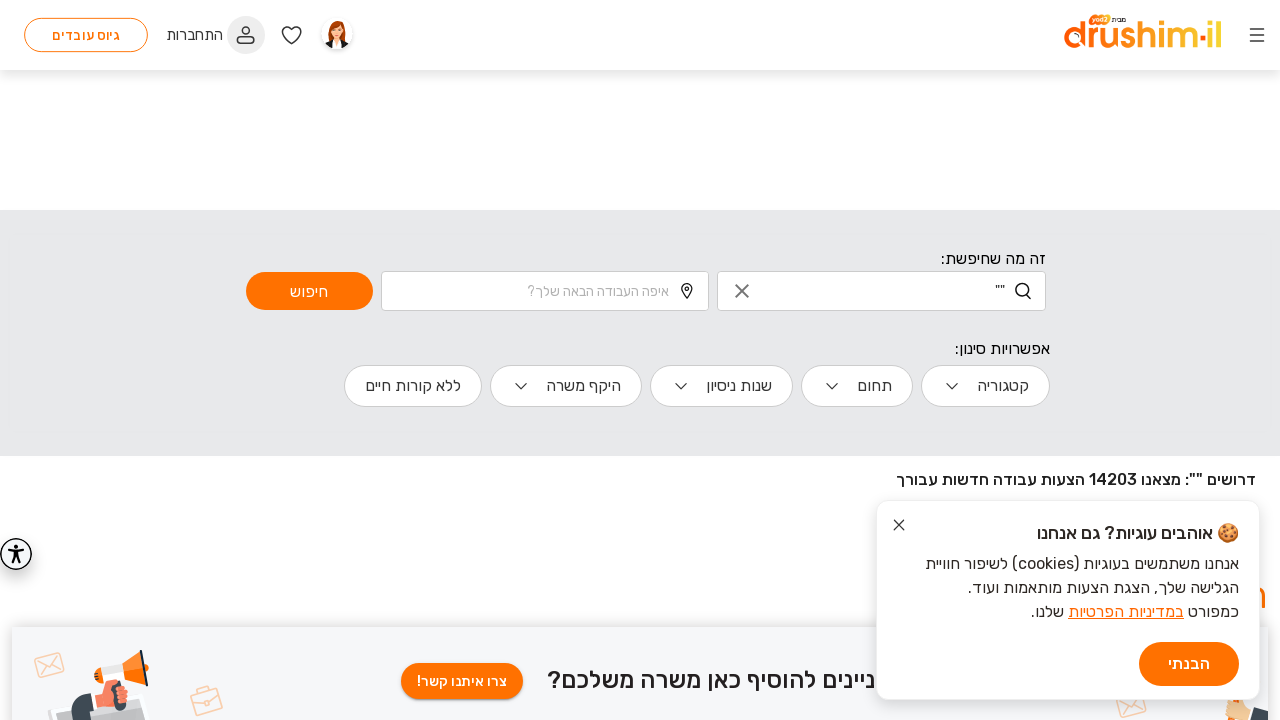

Popup close button not found or already closed
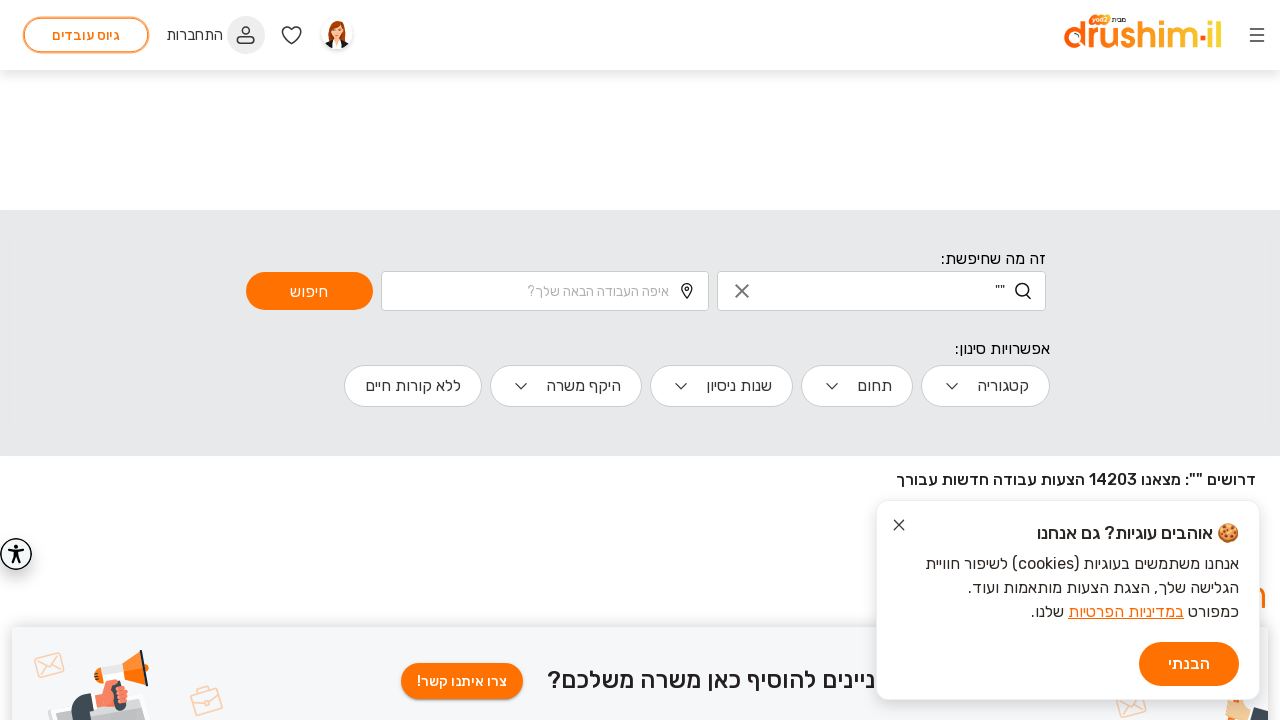

Load more jobs button is visible
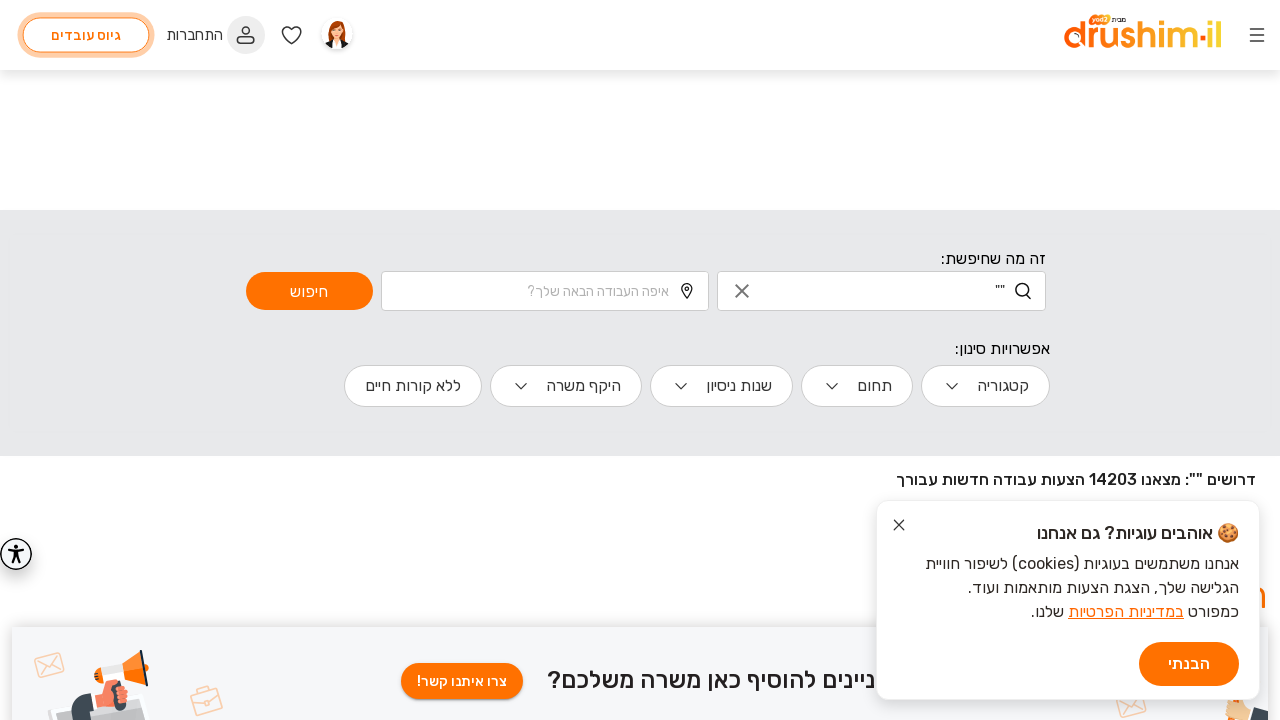

Clicked load more jobs button (first time) at (1192, 164) on button.load_jobs_btn
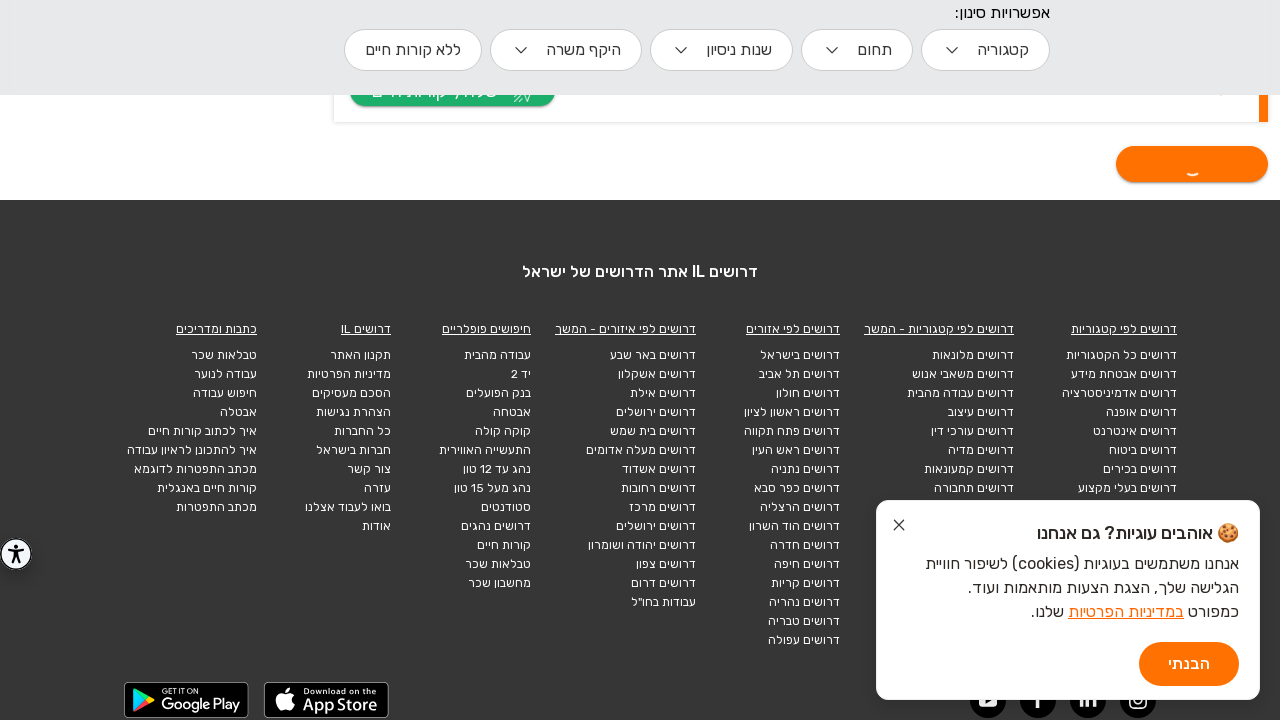

Waited 2 seconds for new job listings to load
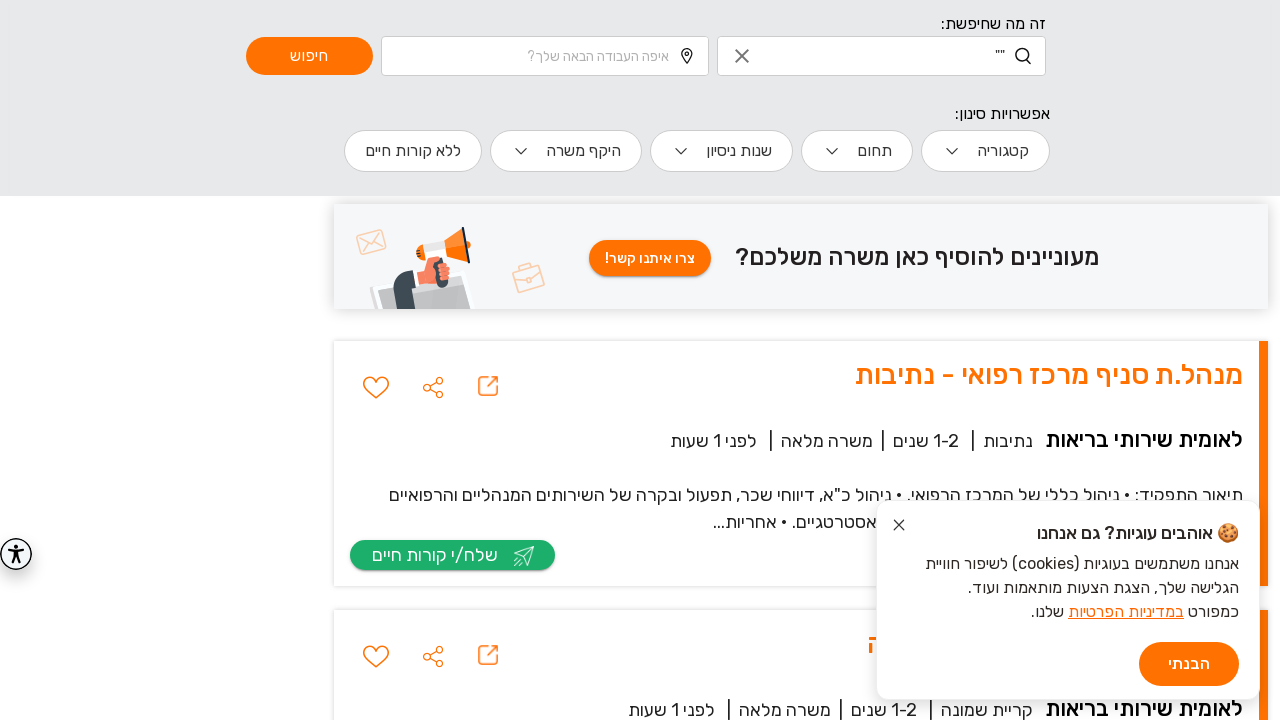

Clicked load more jobs button (second time) at (1192, 360) on button.load_jobs_btn
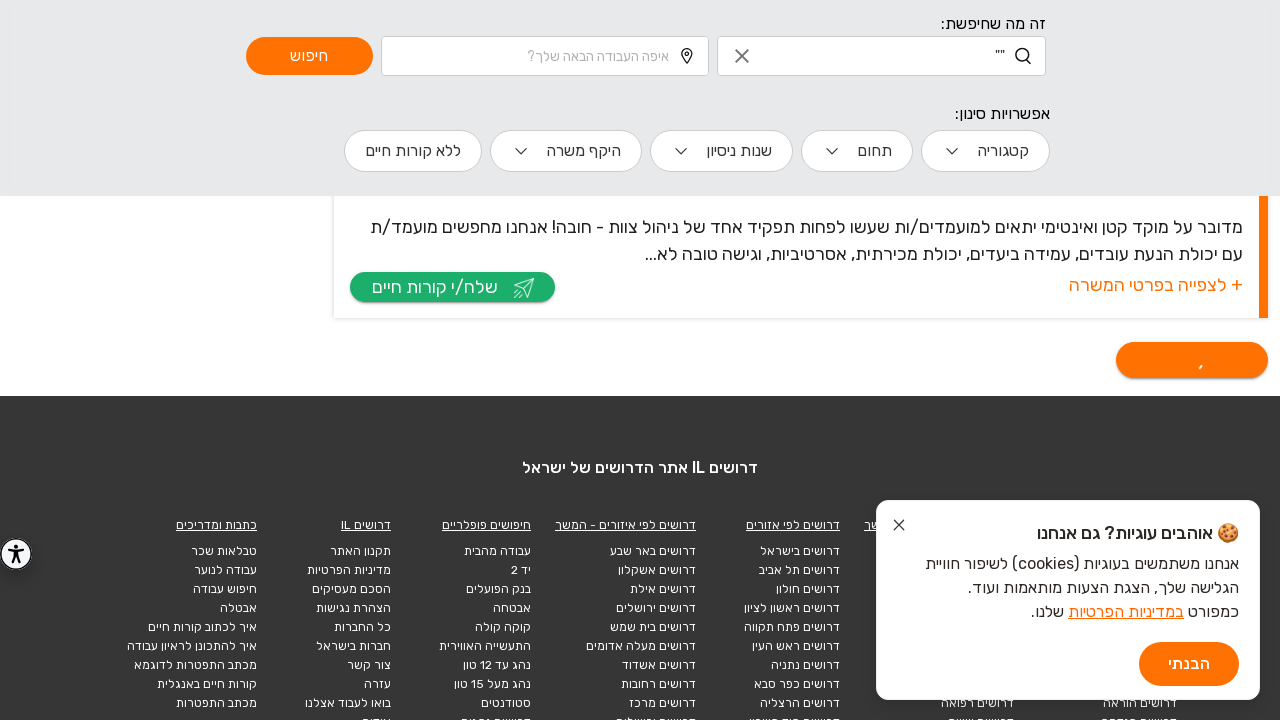

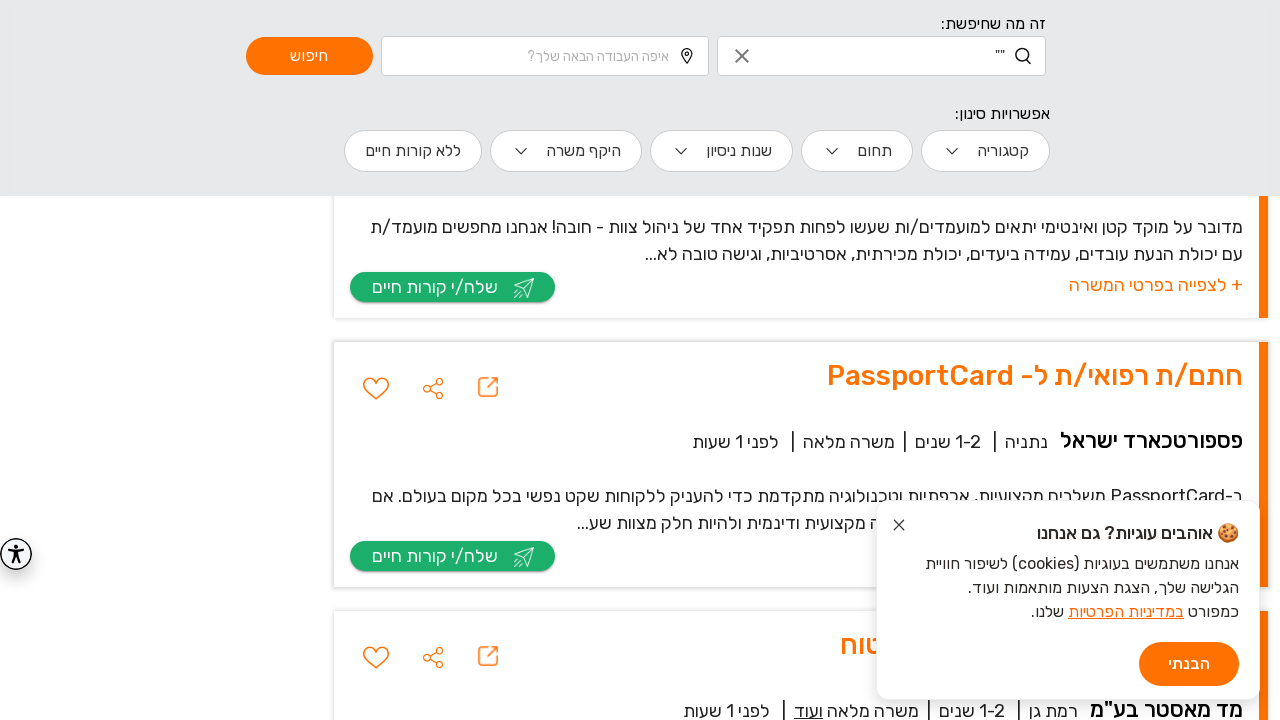